Tests send_keys functionality by navigating to Selenium Python docs, clicking on search box and typing a search query followed by Enter.

Starting URL: https://www.selenium.dev/selenium/docs/api/py/genindex.html

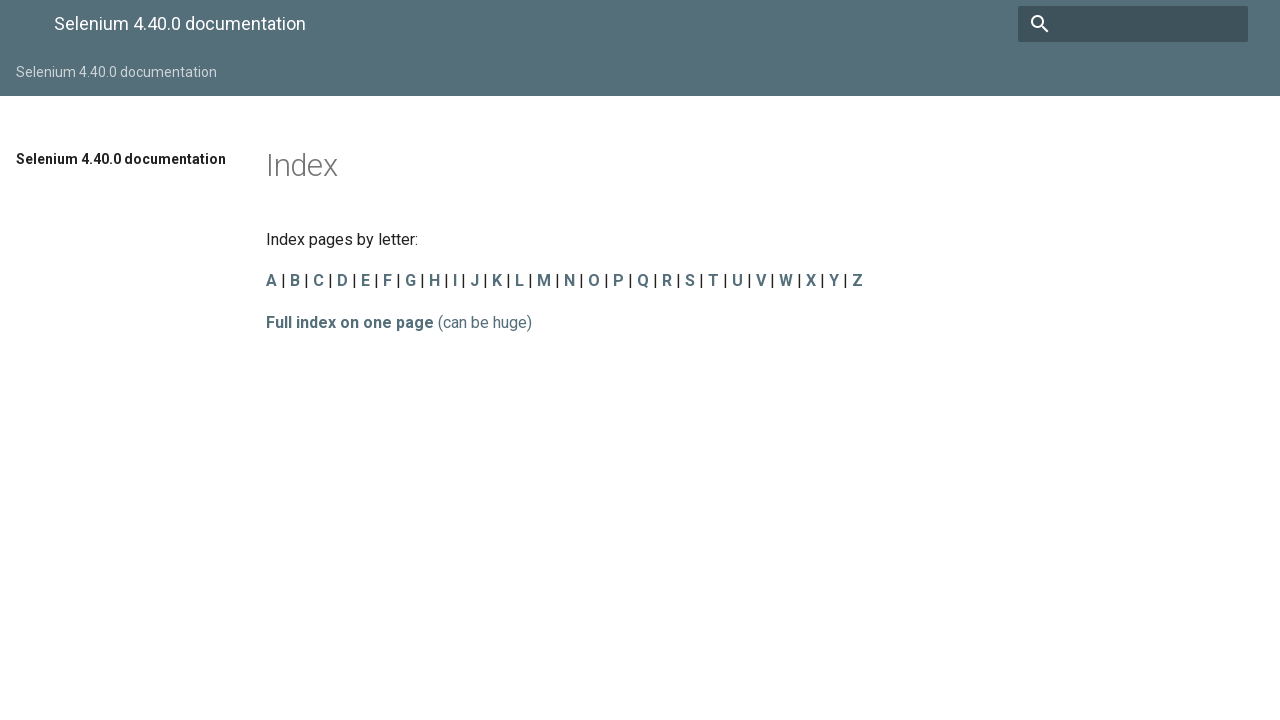

Clicked on the search box at (1133, 24) on input[name='q']
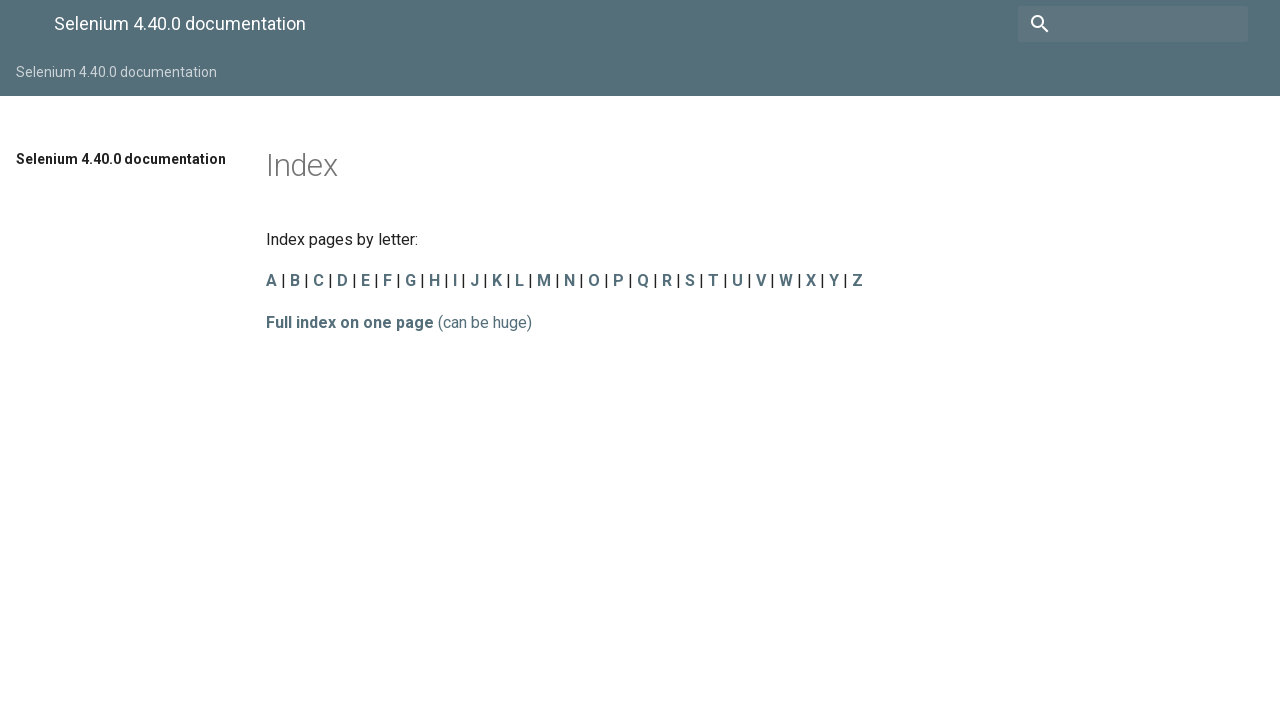

Typed 'send_keys' search query into the search box on input[name='q']
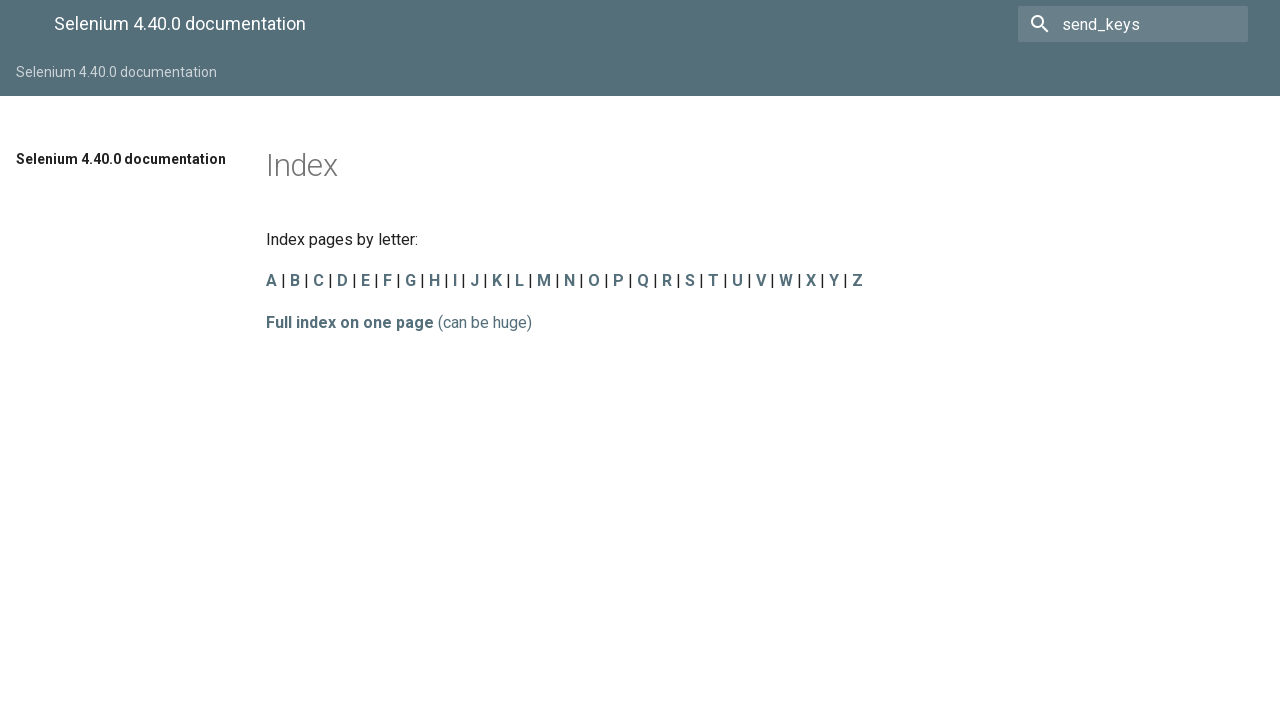

Pressed Enter to submit the search query on input[name='q']
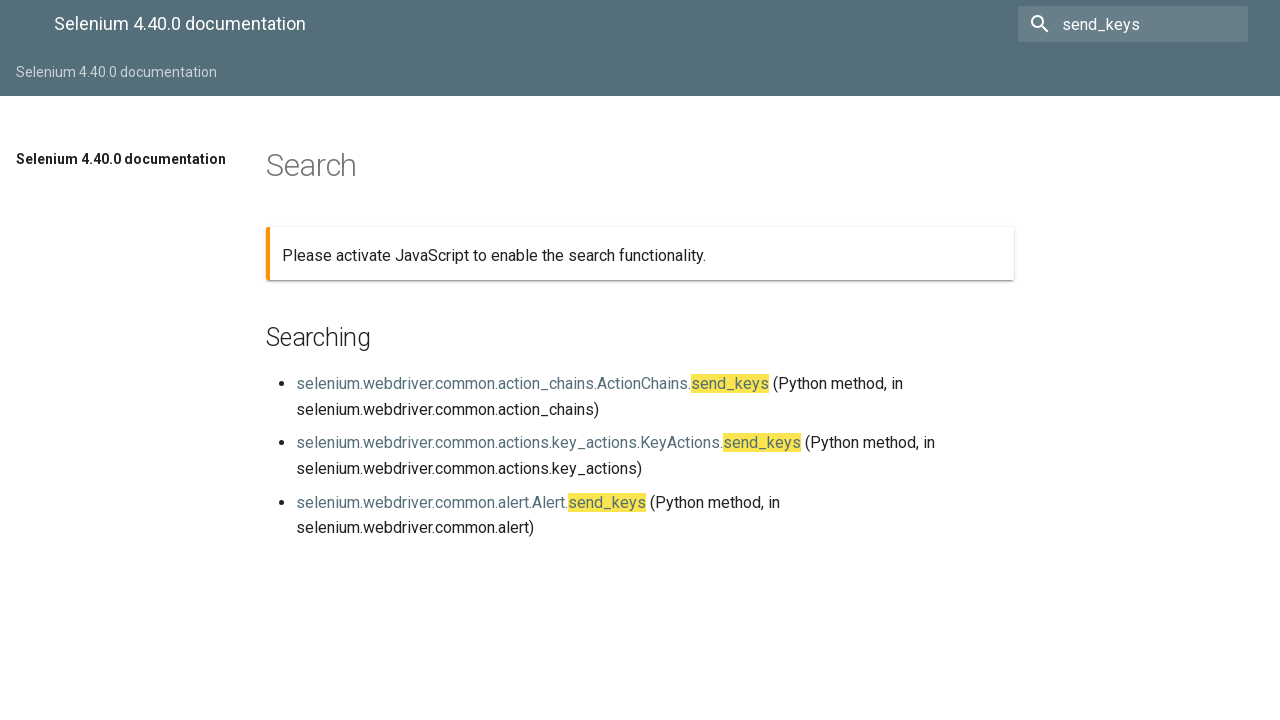

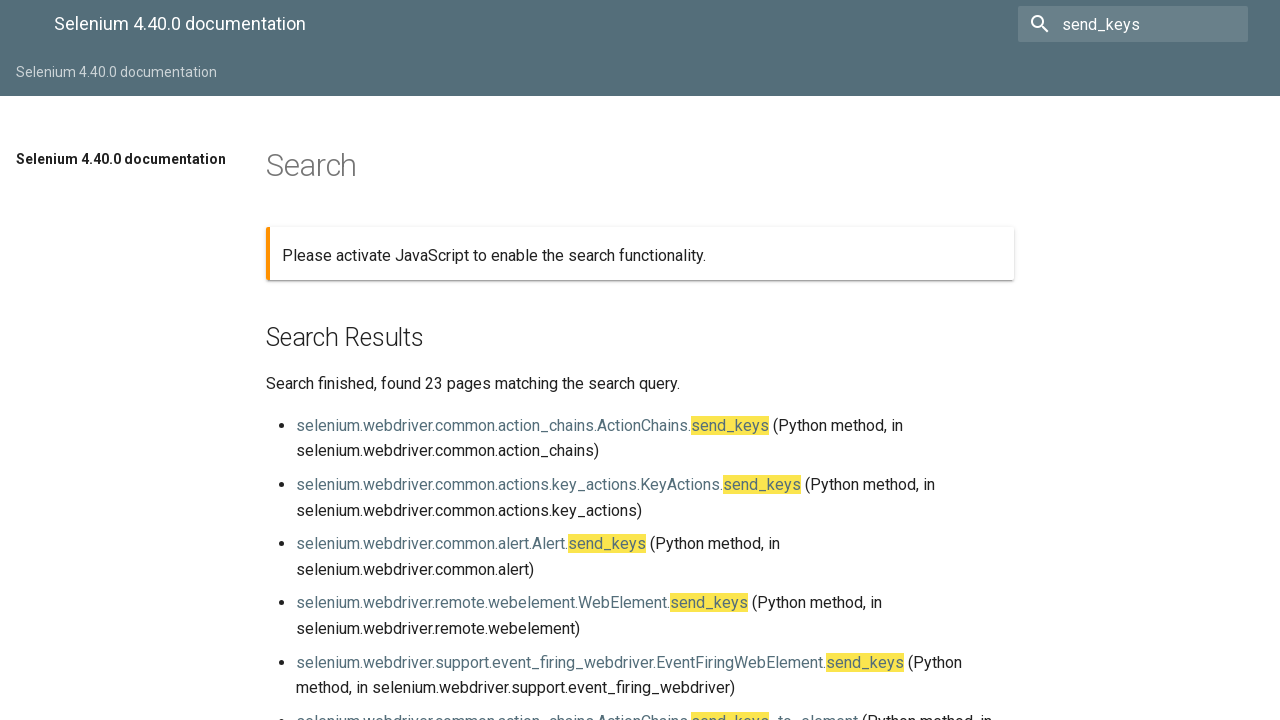